Tests alert handling by clicking a button that triggers a delayed alert, then accepting it

Starting URL: https://demoqa.com/alerts

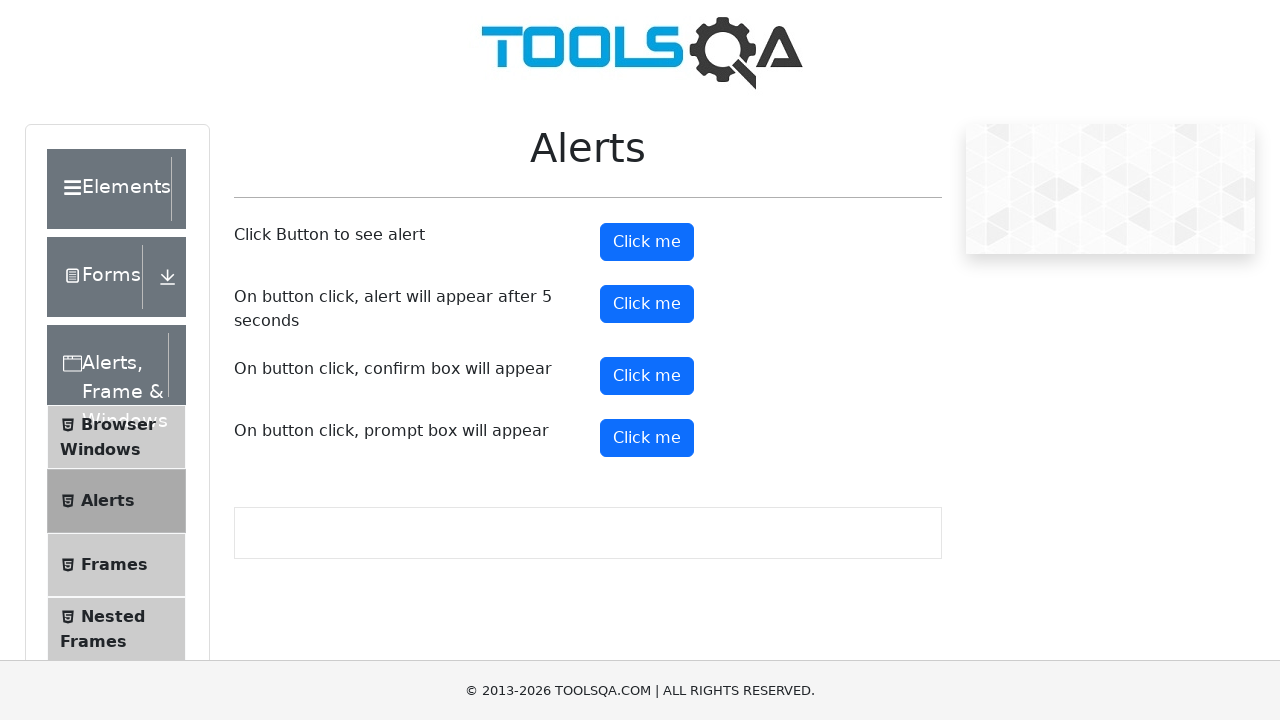

Clicked button to trigger delayed alert at (647, 304) on #timerAlertButton
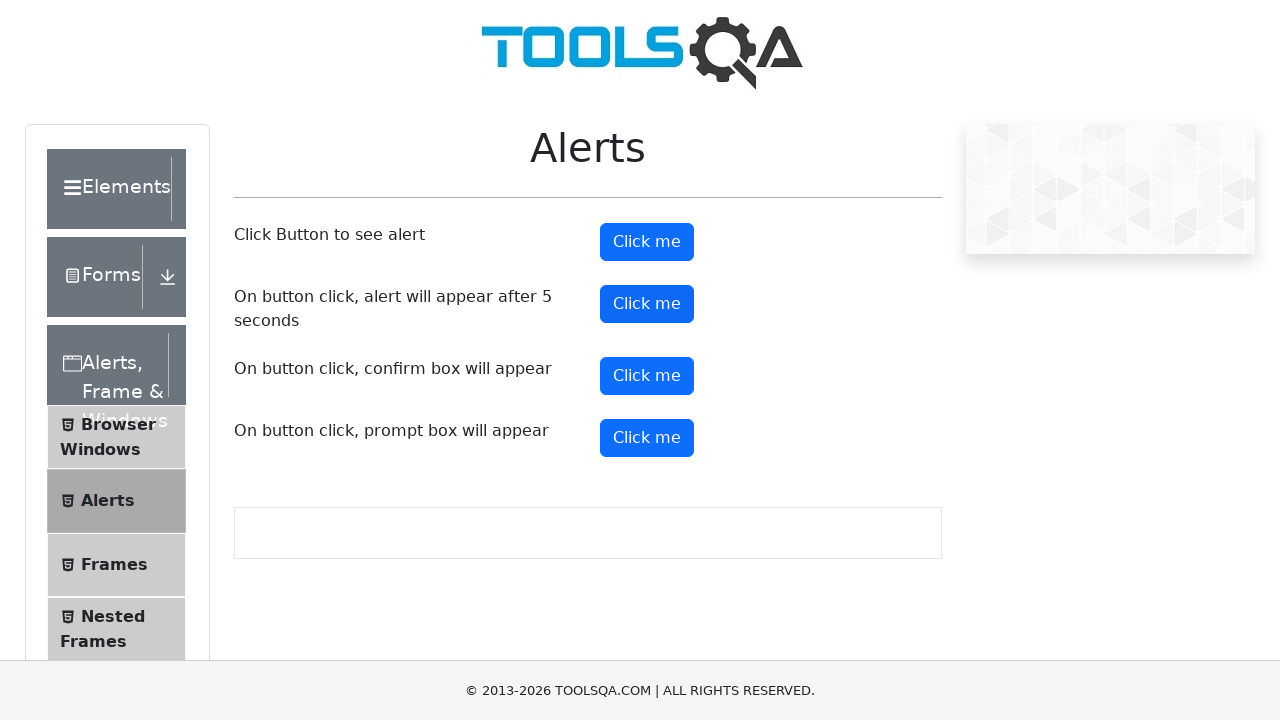

Waited 5 seconds for alert to appear
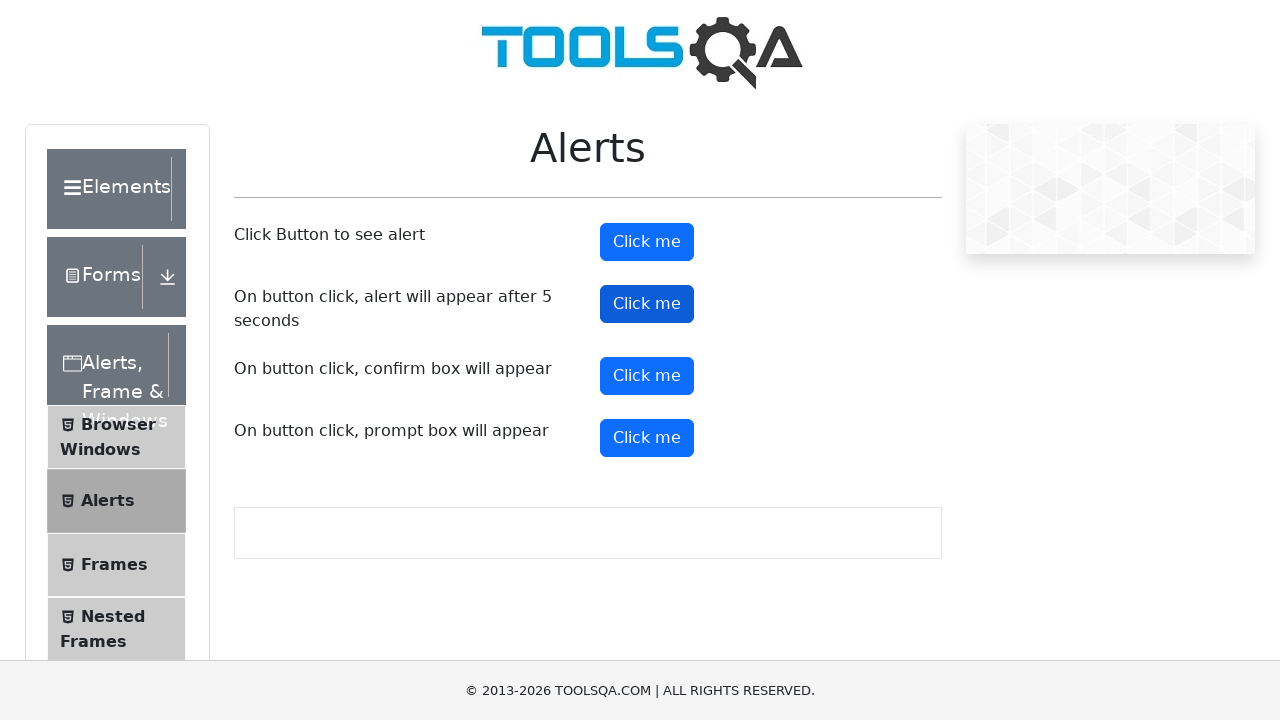

Set up dialog handler to accept alert
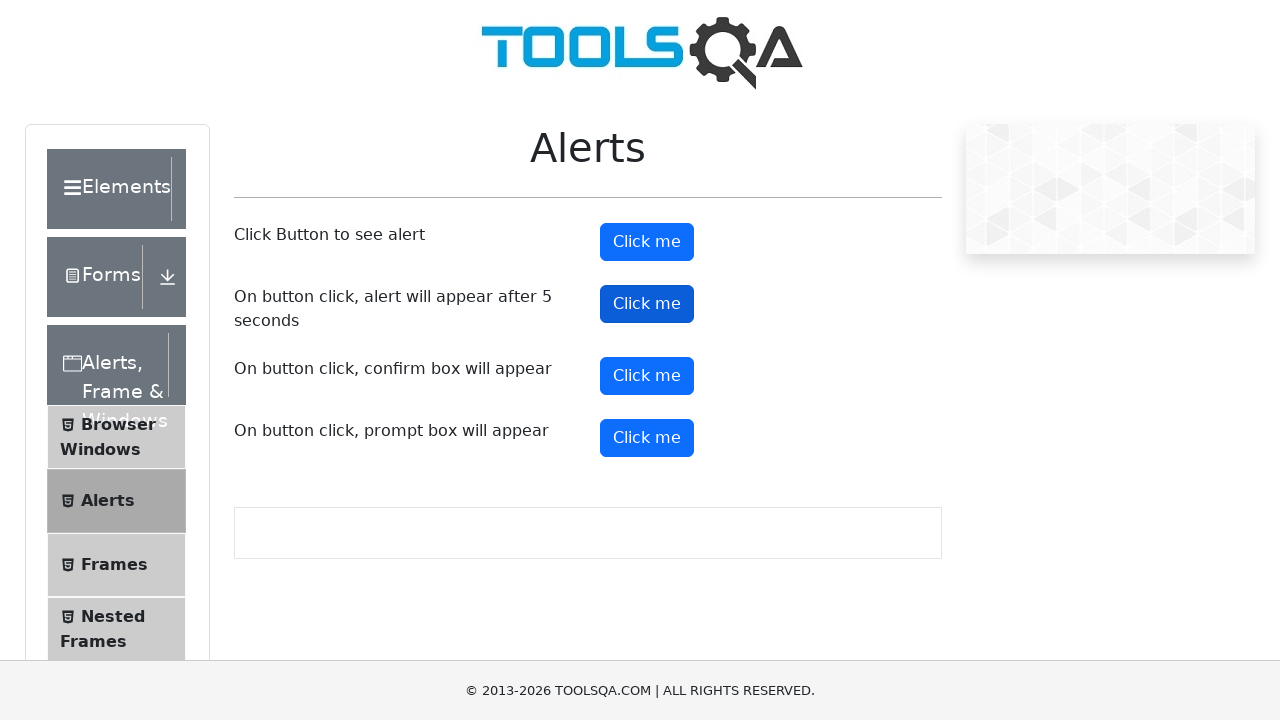

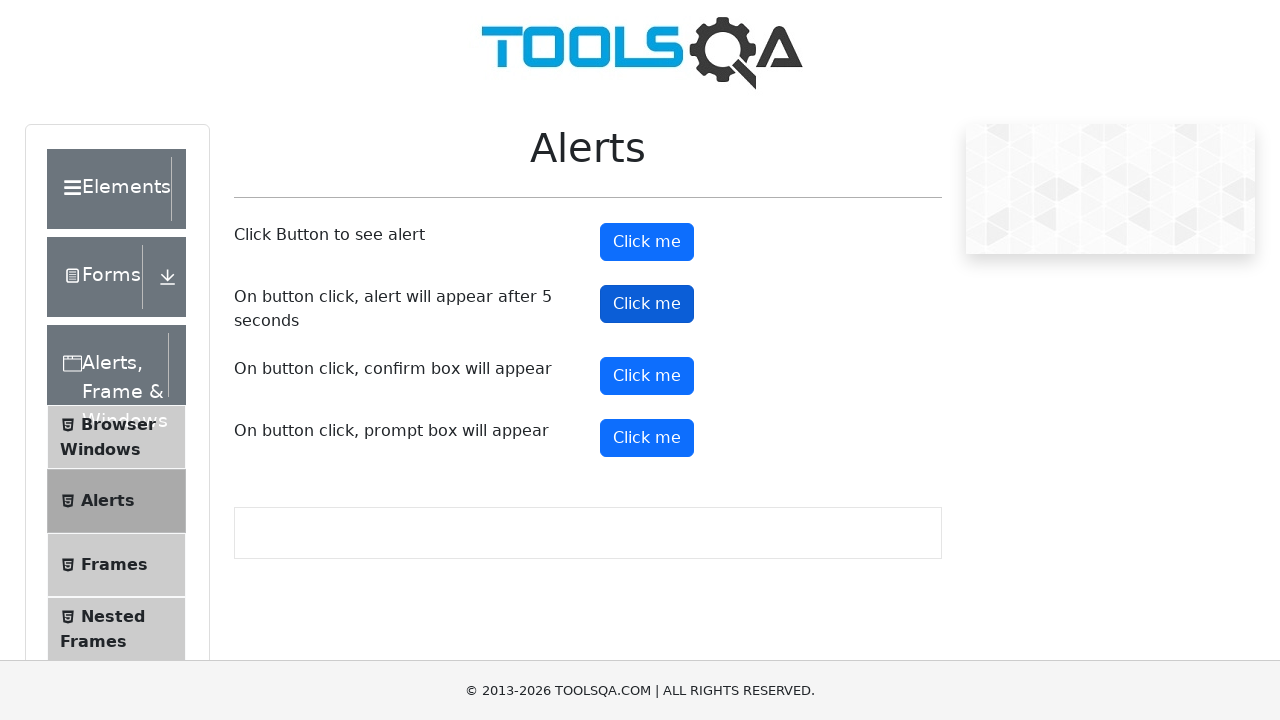